Tests a web form by entering text into a text box and clicking the submit button, then verifies the success message is displayed.

Starting URL: https://www.selenium.dev/selenium/web/web-form.html

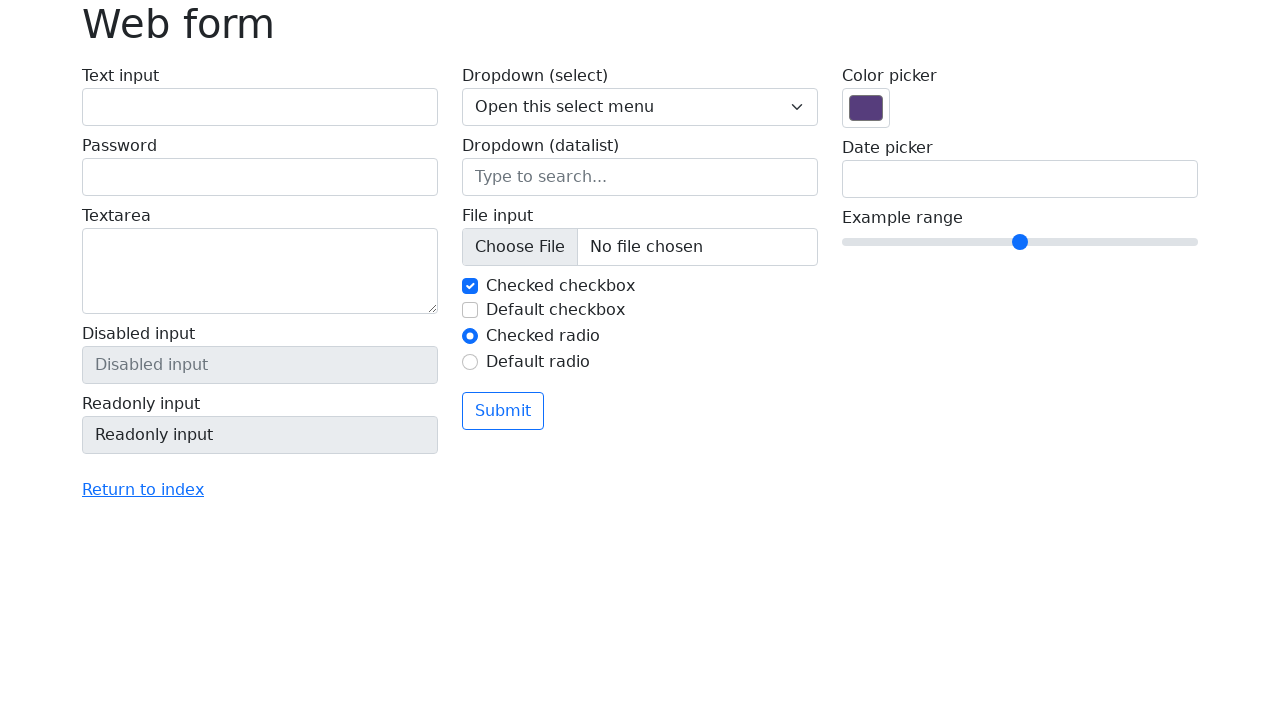

Waited for page to load (domcontentloaded)
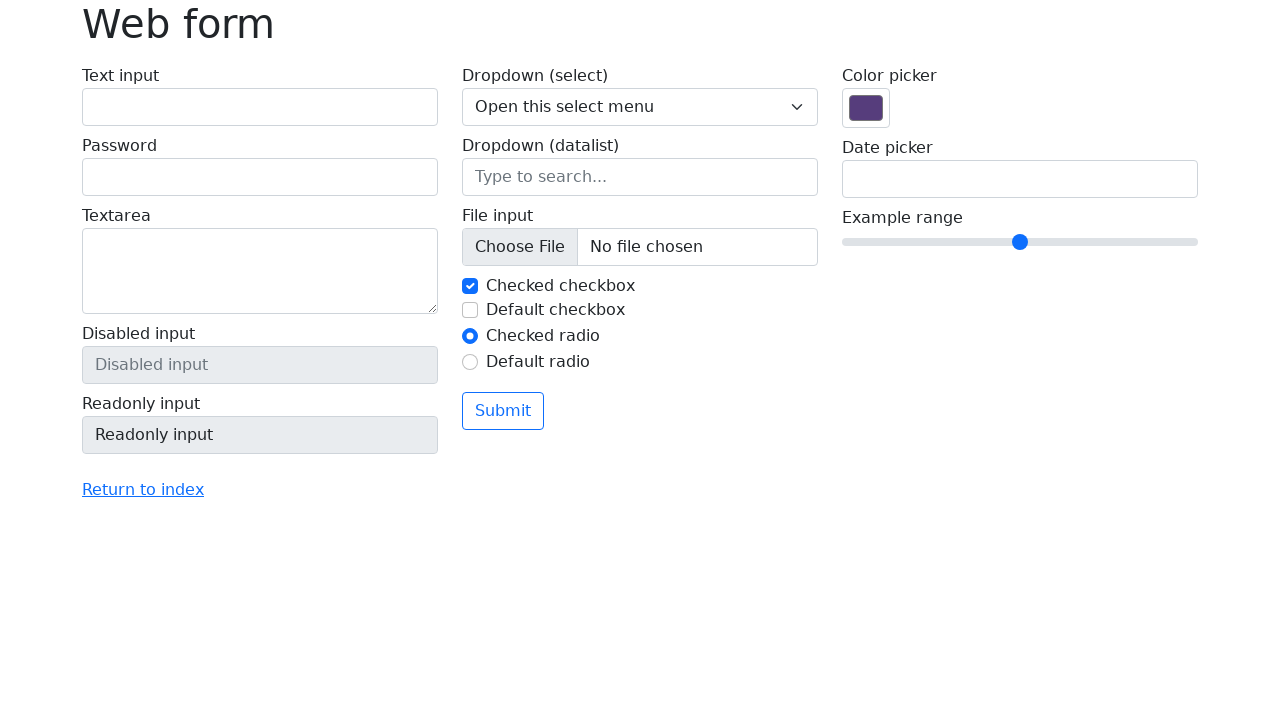

Filled text box with 'Selenium' on input[name='my-text']
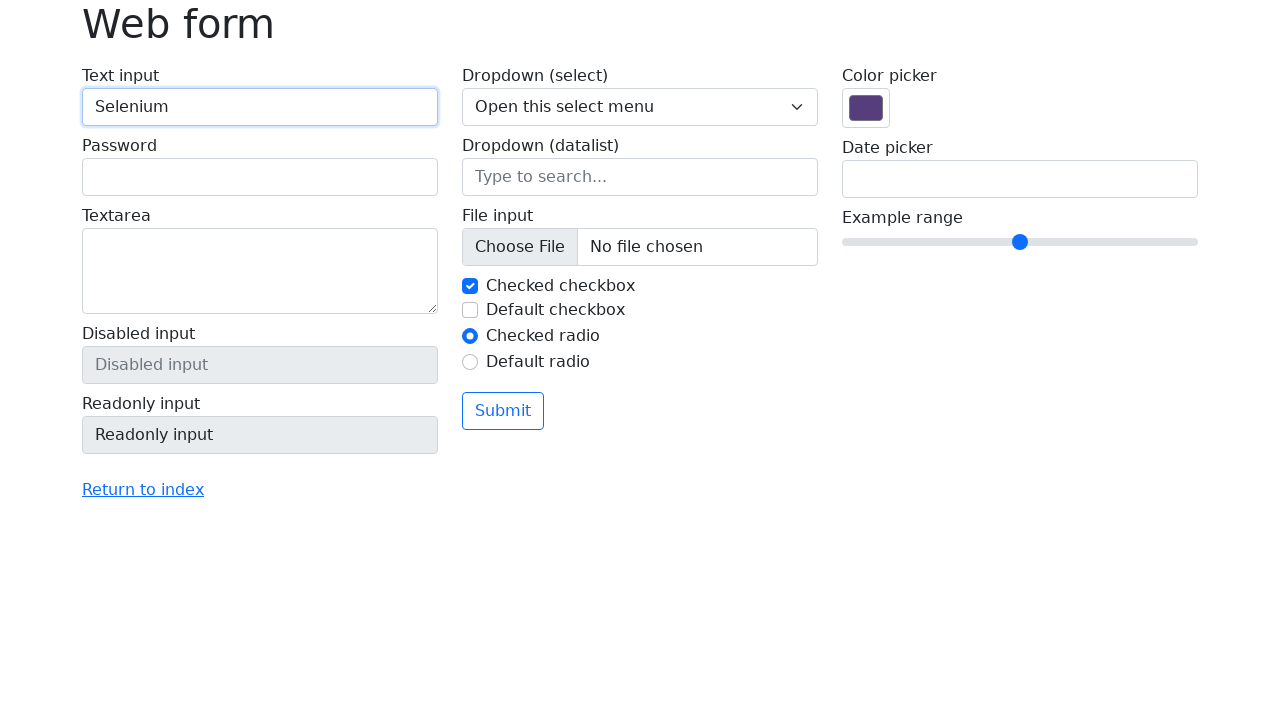

Clicked submit button at (503, 411) on button
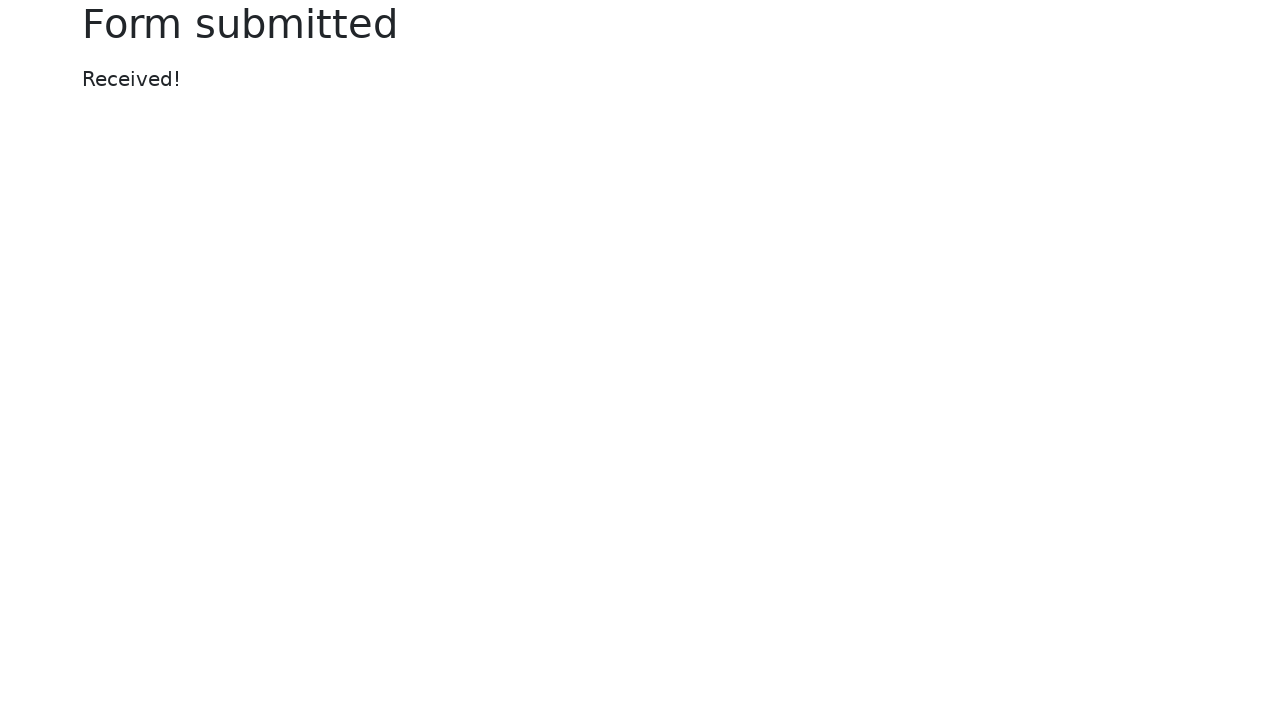

Success message displayed
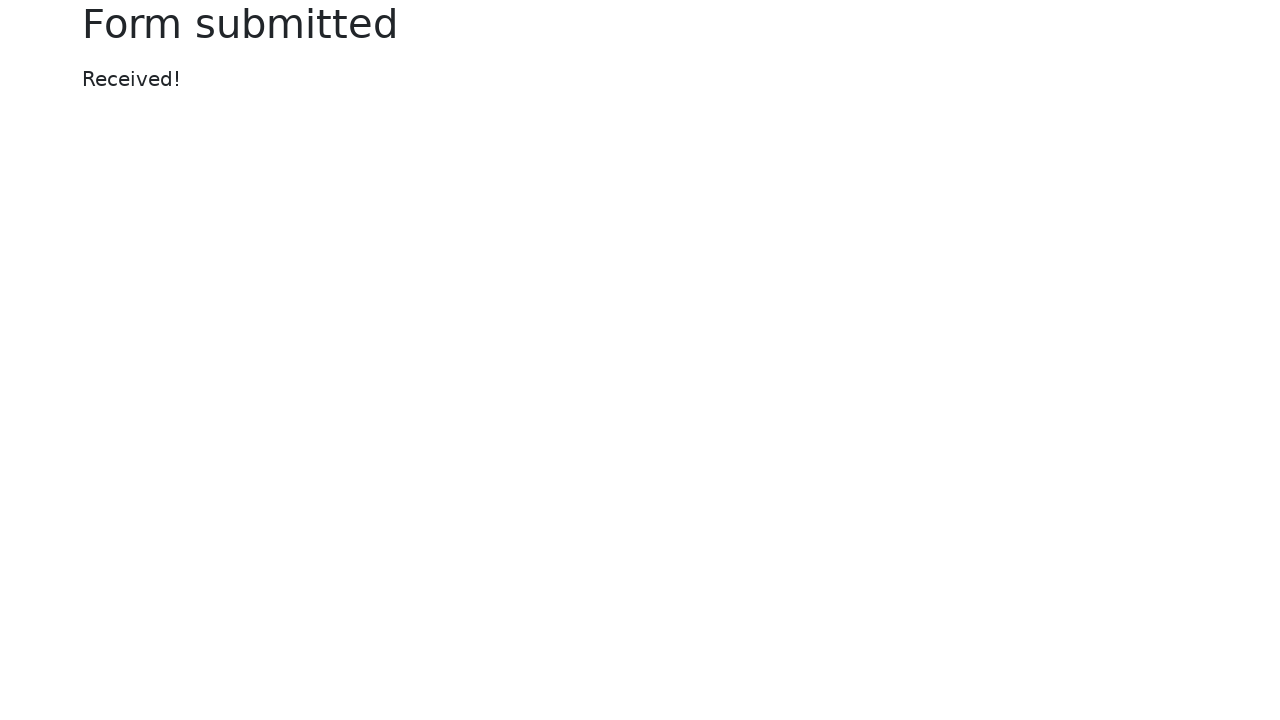

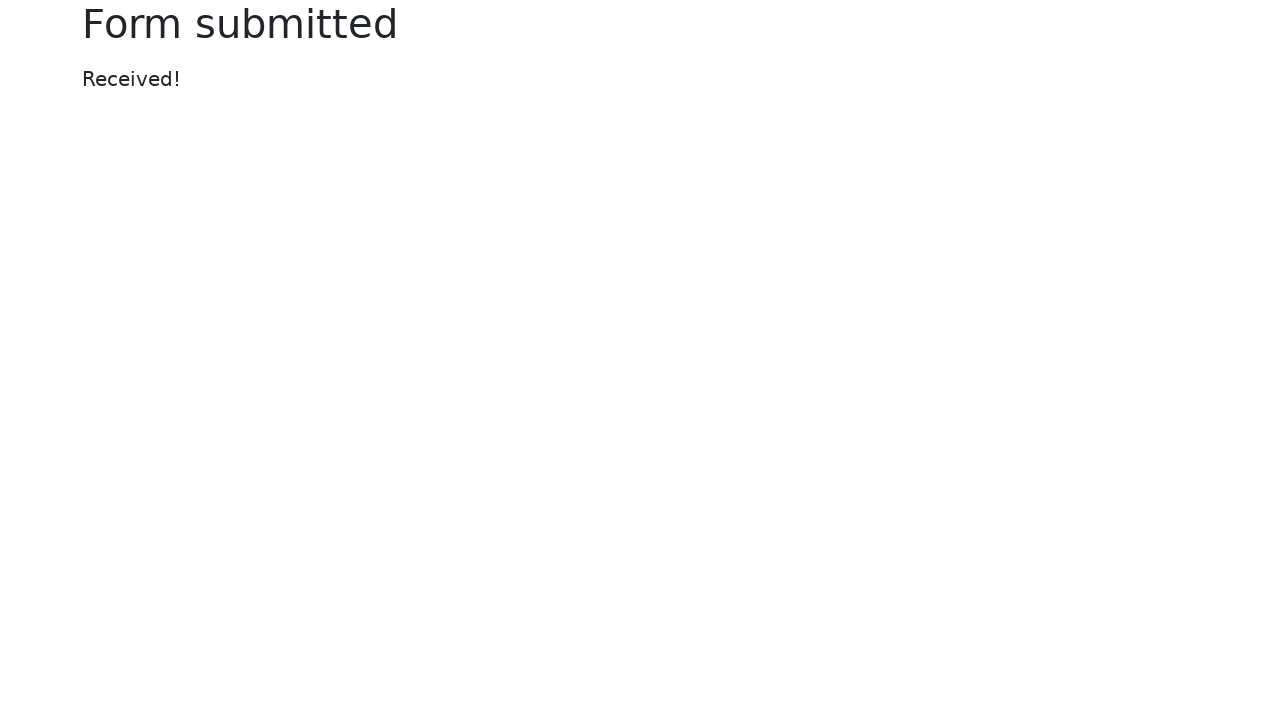